Tests filtering to display only active (non-completed) items

Starting URL: https://demo.playwright.dev/todomvc

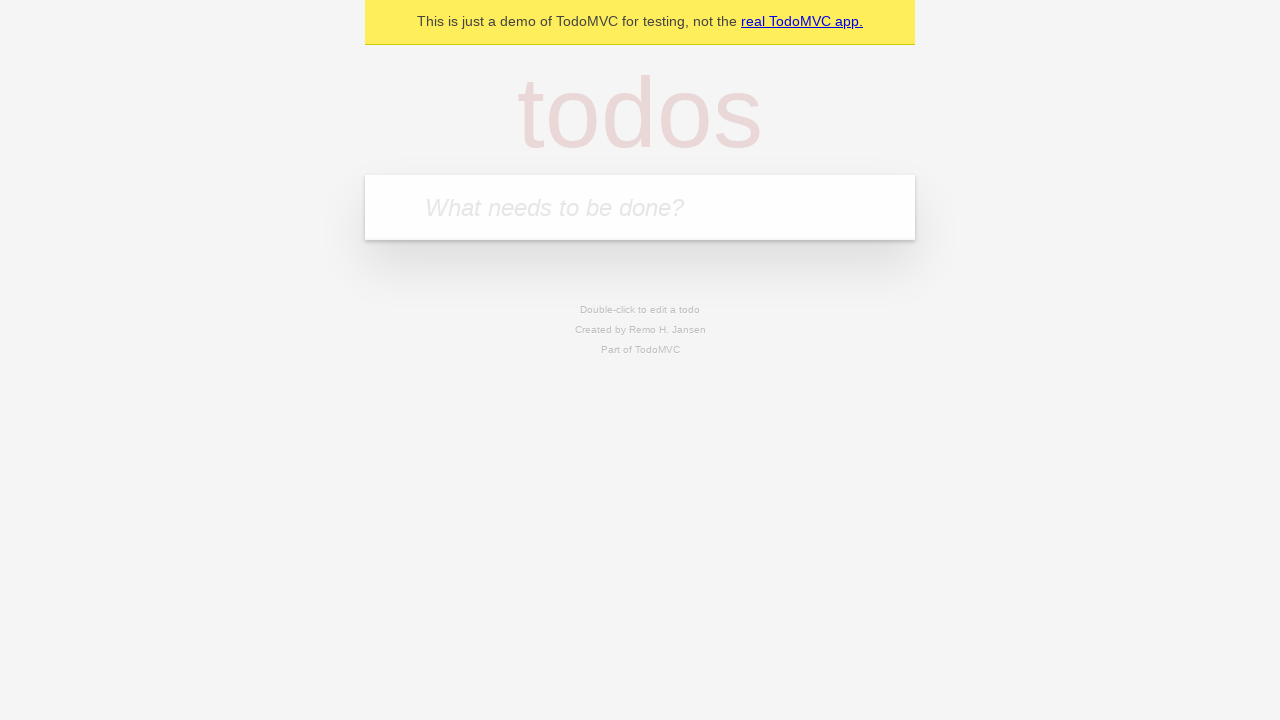

Filled todo input with 'buy some cheese' on internal:attr=[placeholder="What needs to be done?"i]
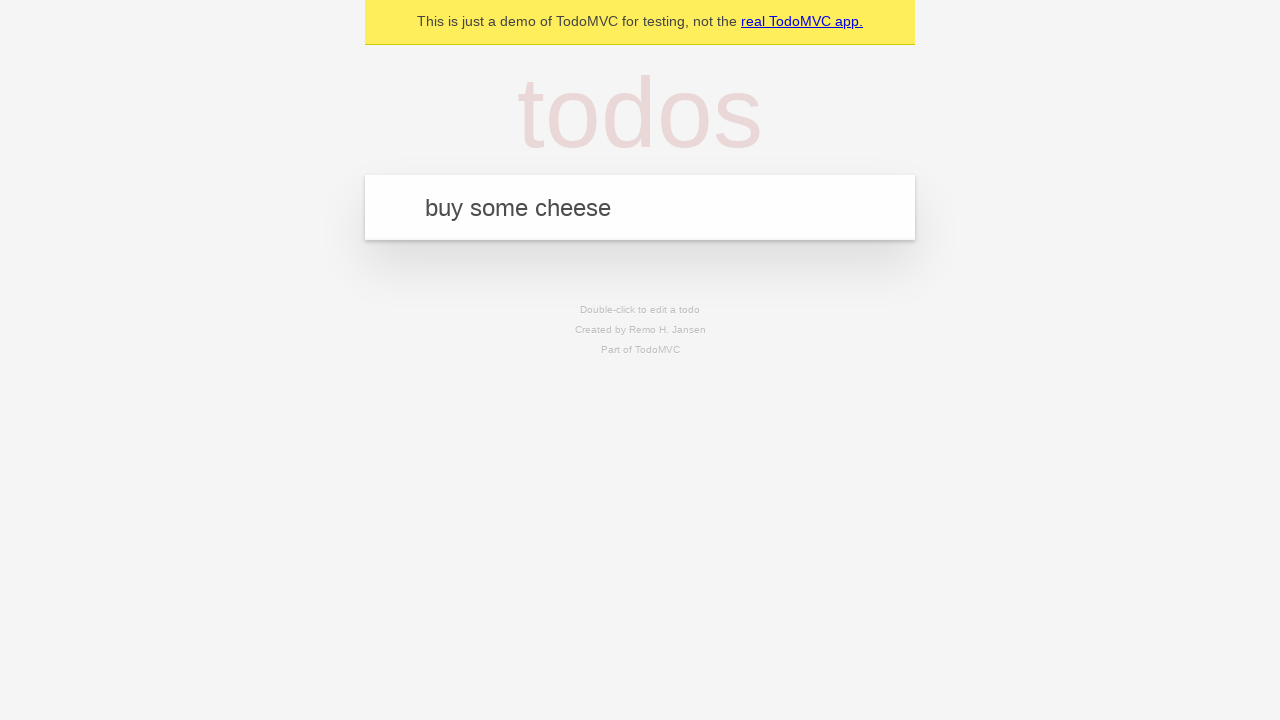

Pressed Enter to add first todo item on internal:attr=[placeholder="What needs to be done?"i]
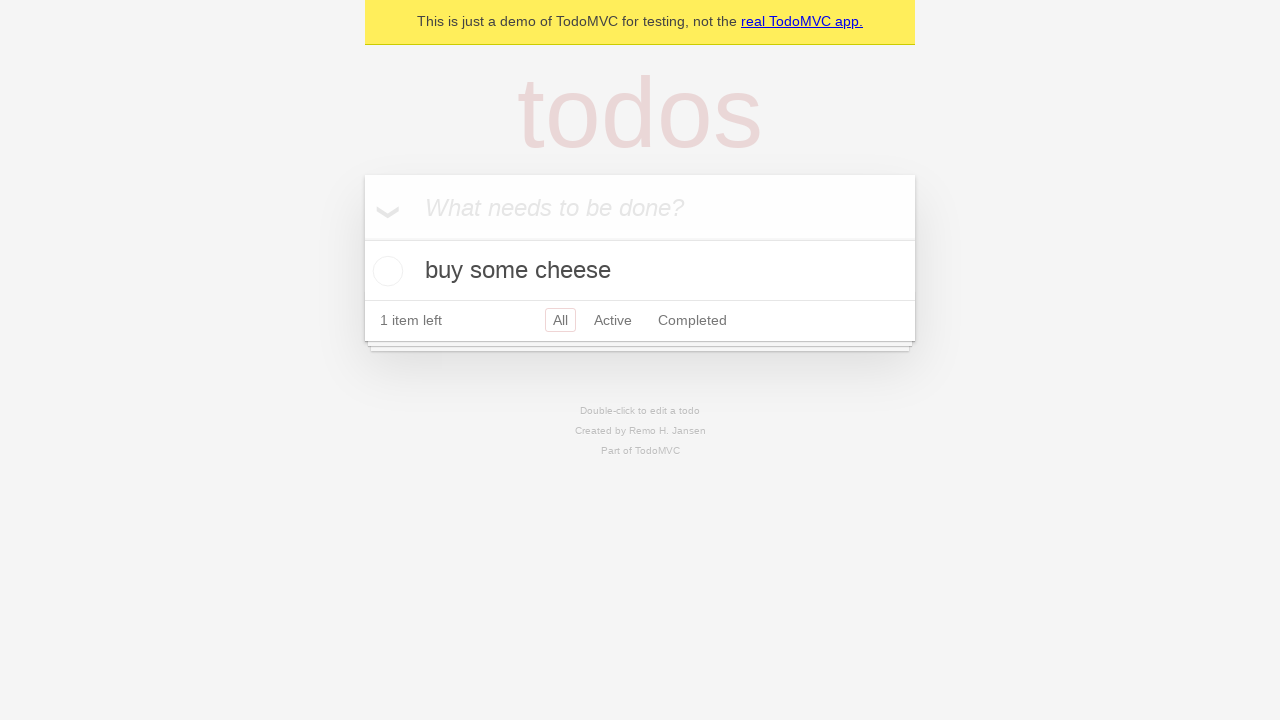

Filled todo input with 'feed the cat' on internal:attr=[placeholder="What needs to be done?"i]
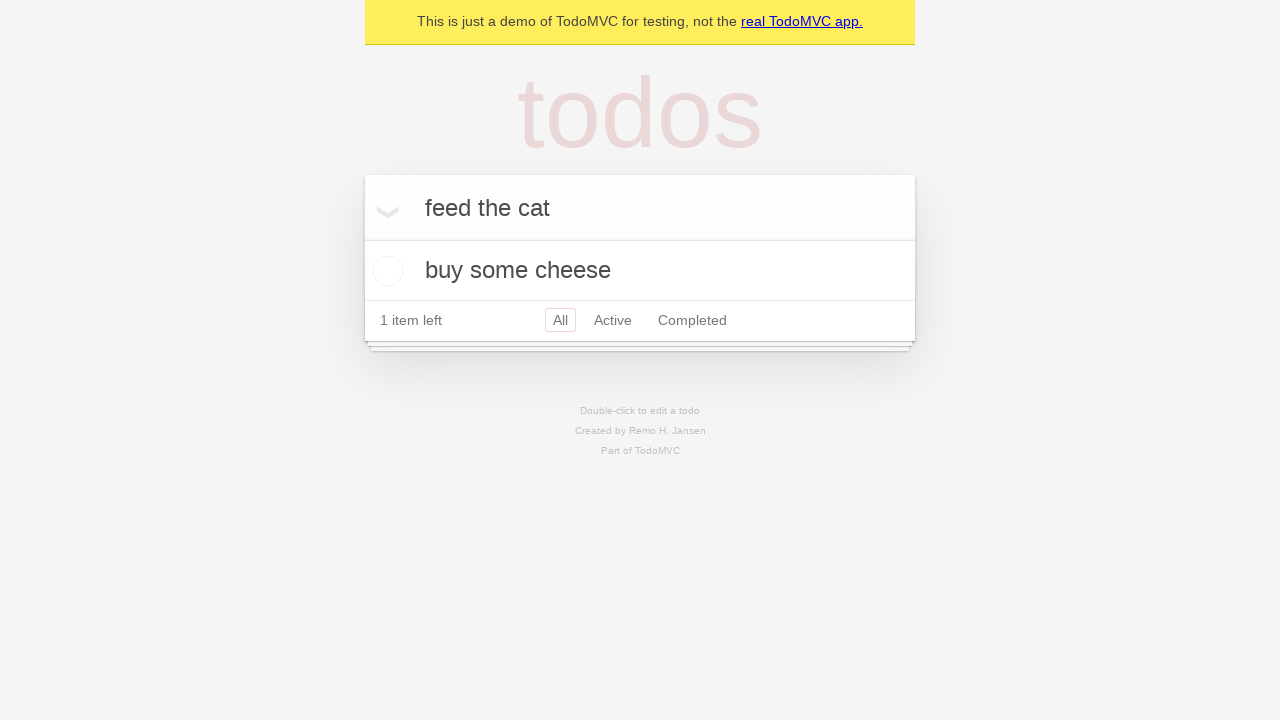

Pressed Enter to add second todo item on internal:attr=[placeholder="What needs to be done?"i]
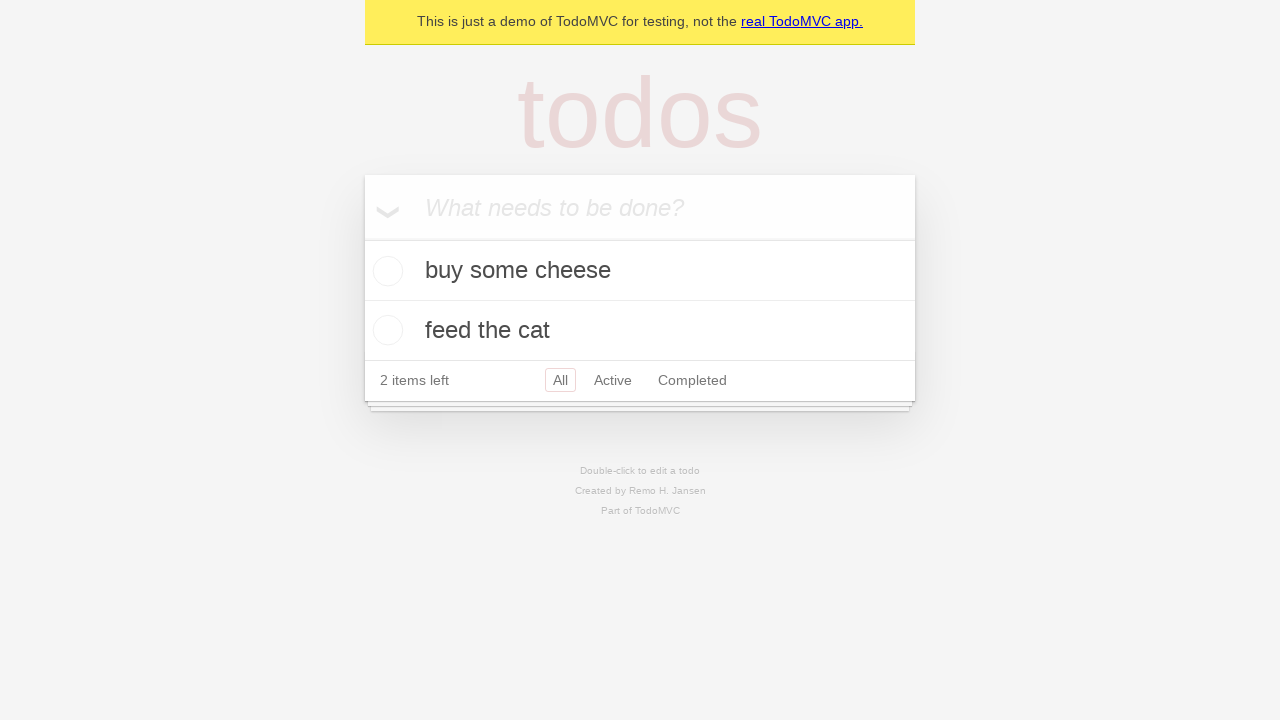

Filled todo input with 'book a doctors appointment' on internal:attr=[placeholder="What needs to be done?"i]
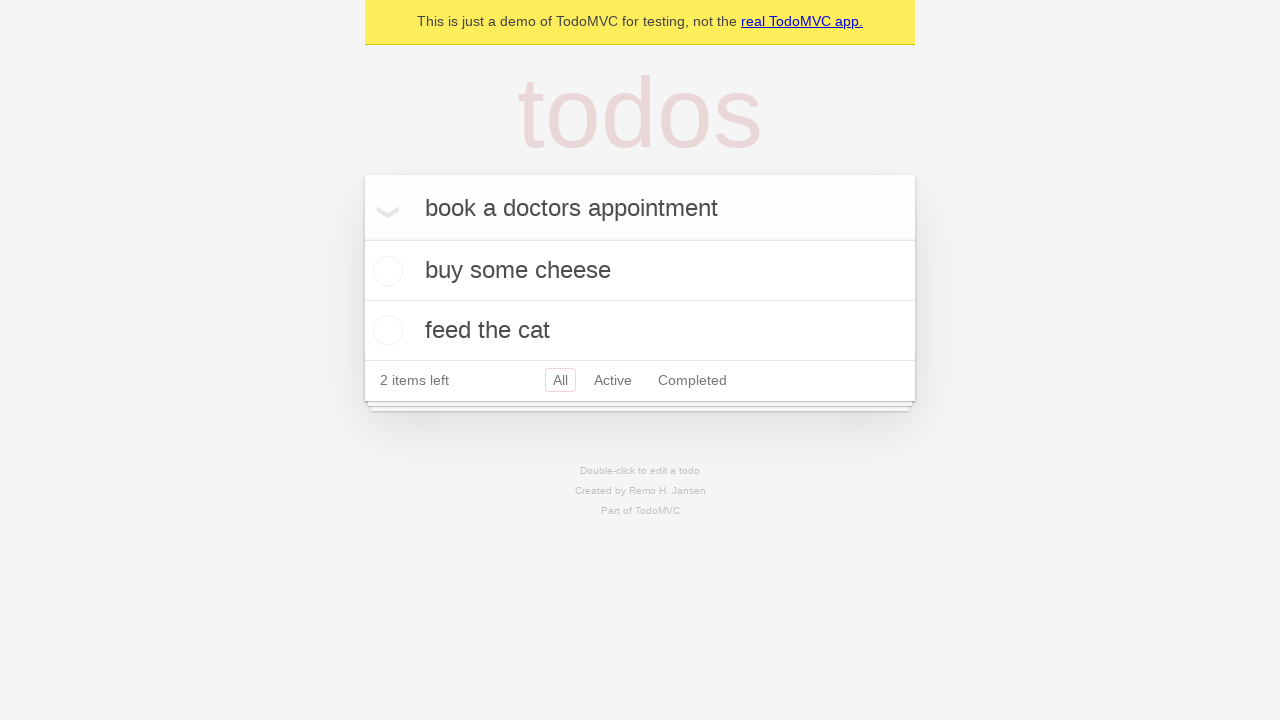

Pressed Enter to add third todo item on internal:attr=[placeholder="What needs to be done?"i]
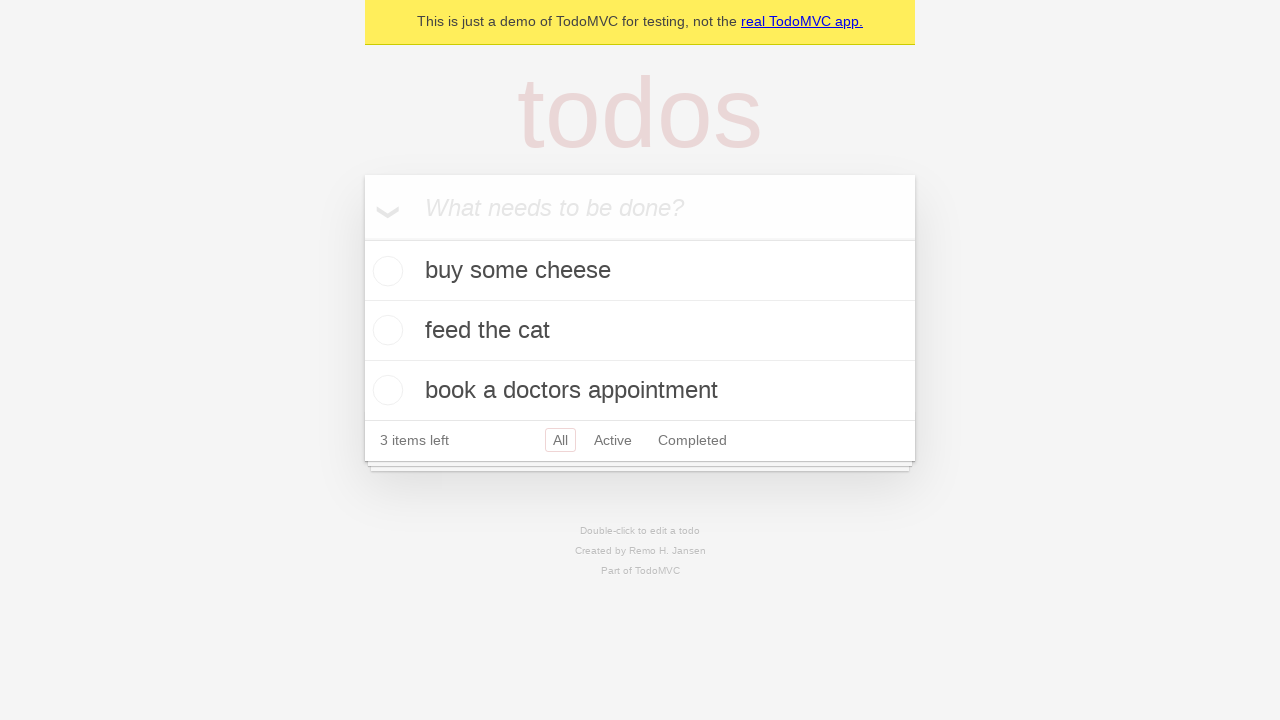

Checked the second todo item to mark it as completed at (385, 330) on internal:testid=[data-testid="todo-item"s] >> nth=1 >> internal:role=checkbox
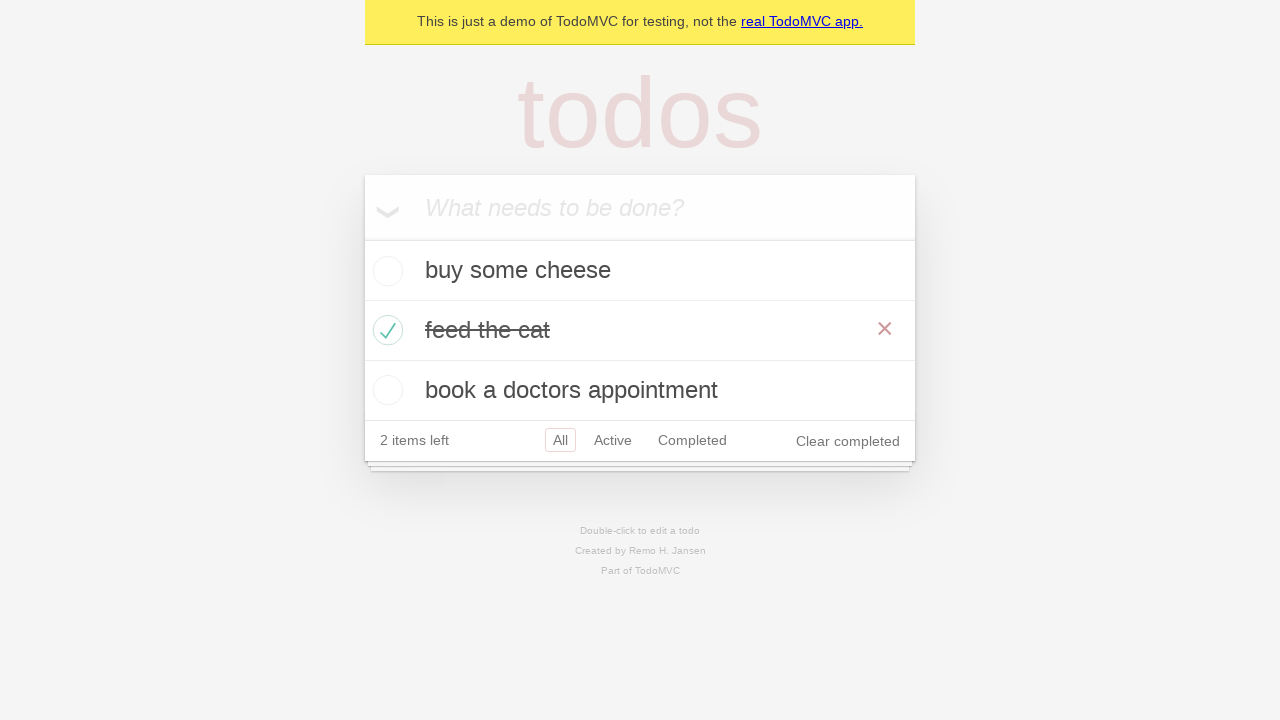

Clicked Active filter to display only non-completed items at (613, 440) on internal:role=link[name="Active"i]
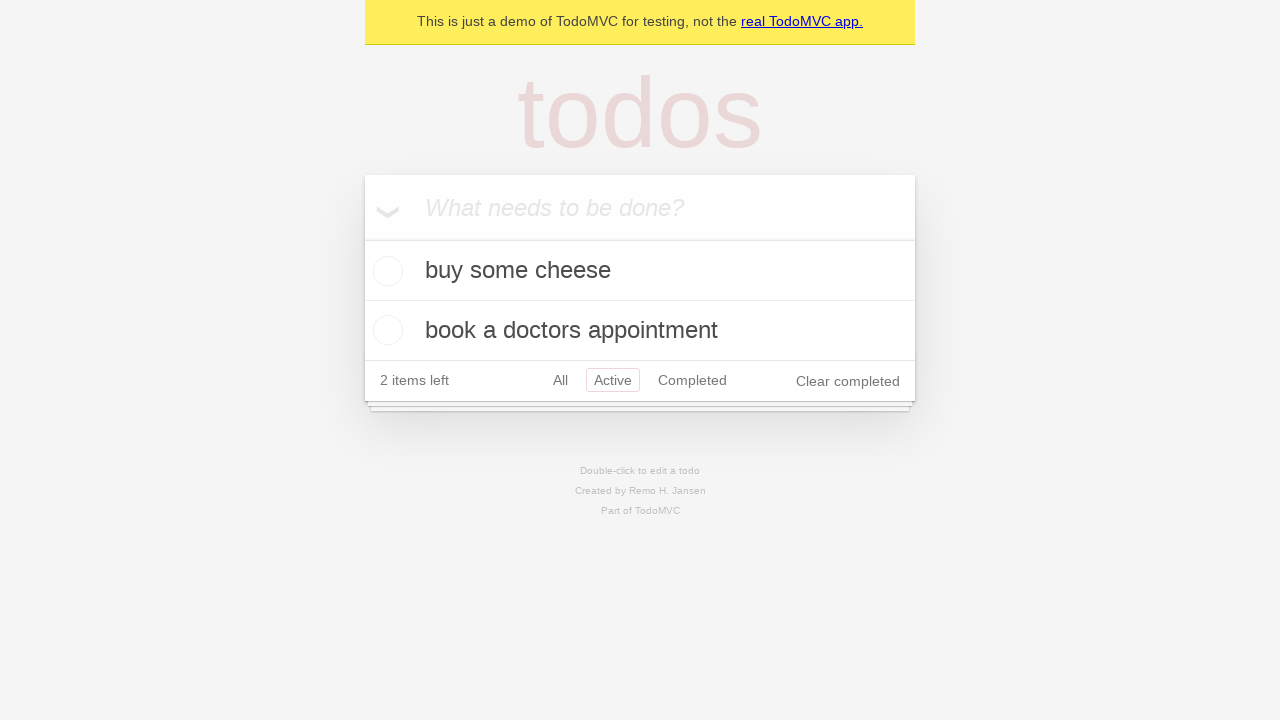

Verified active todo items are displayed
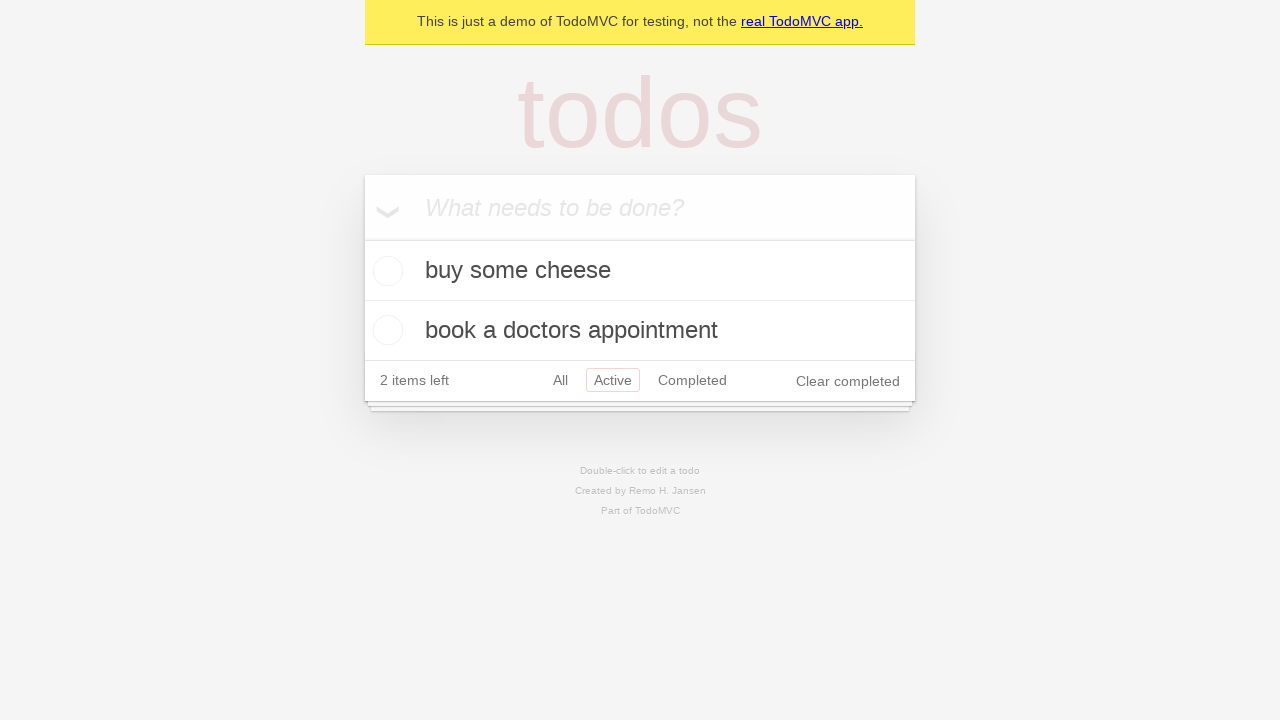

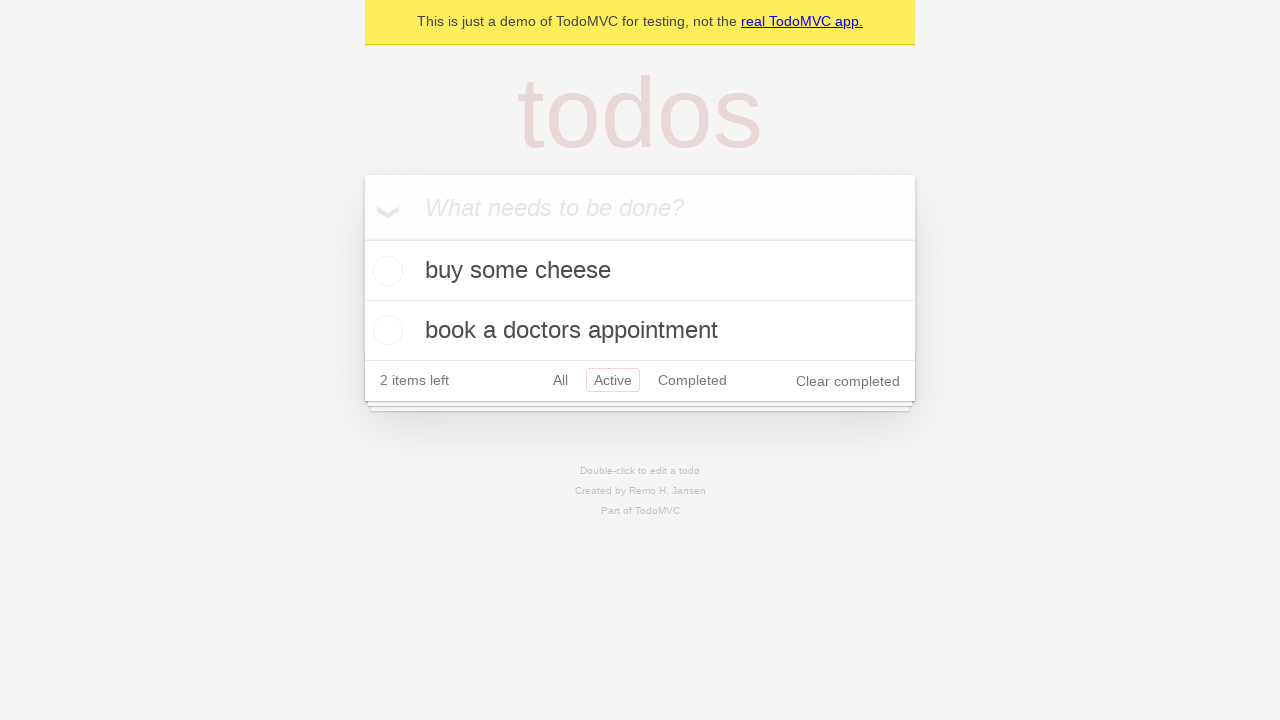